Tests browser window handling by opening a new window, switching to it, verifying content, and returning to the main window

Starting URL: https://demoqa.com/browser-windows

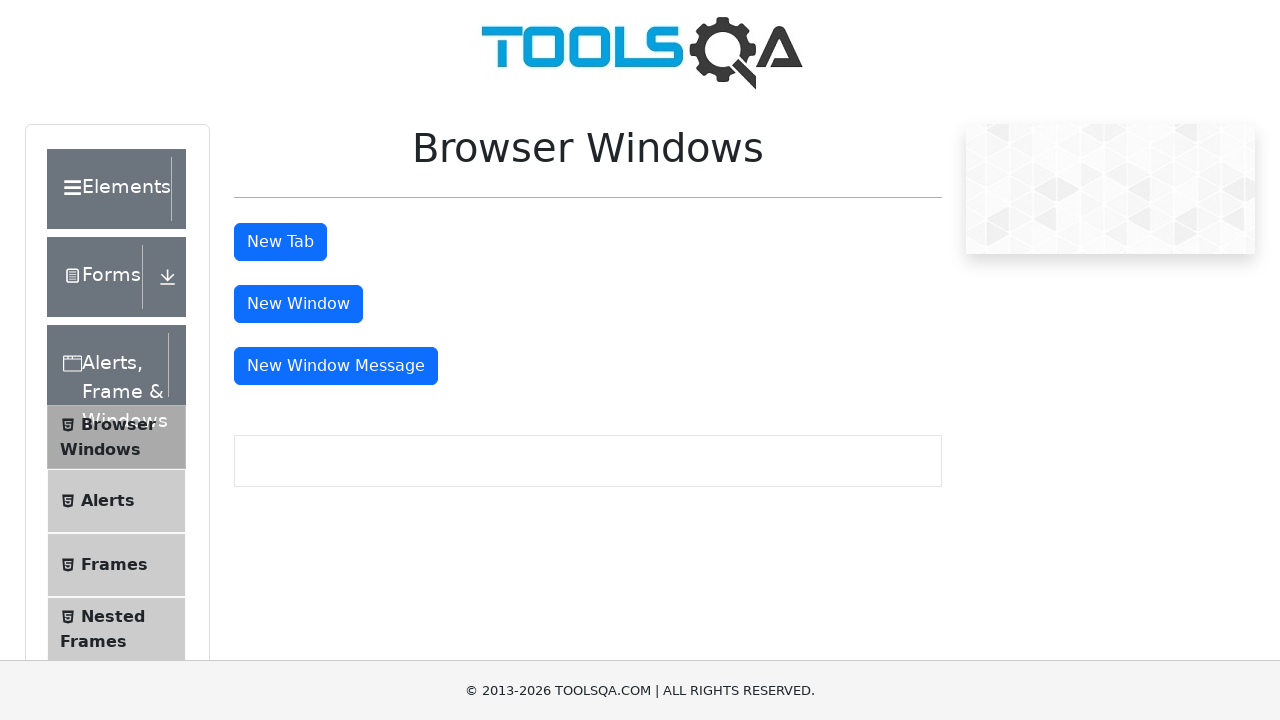

Clicked button to open new window at (298, 304) on #windowButton
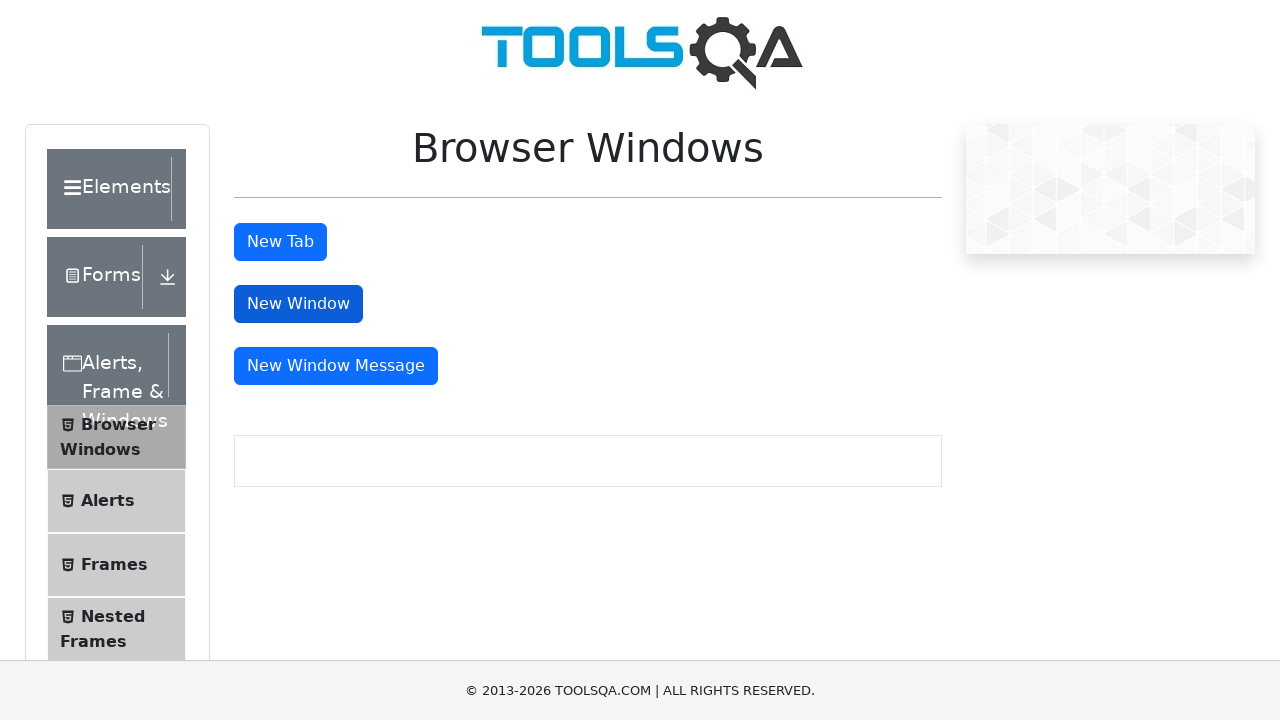

New window opened and captured
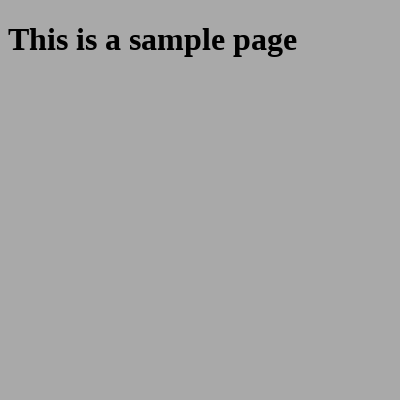

New window page load state completed
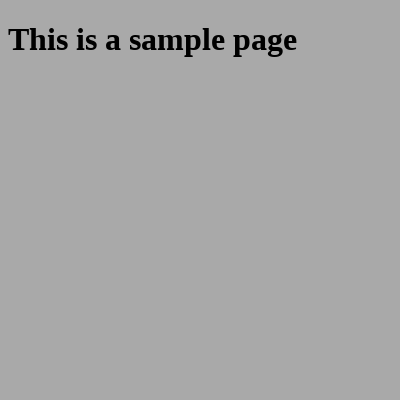

Retrieved heading text from new window
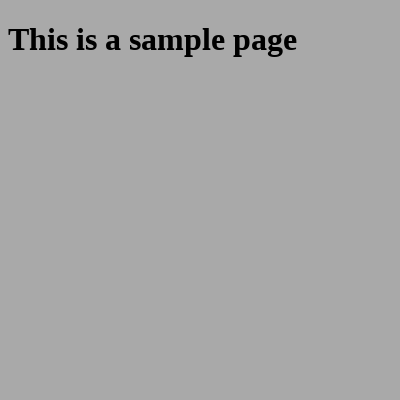

Verified heading contains 'This is a sample page'
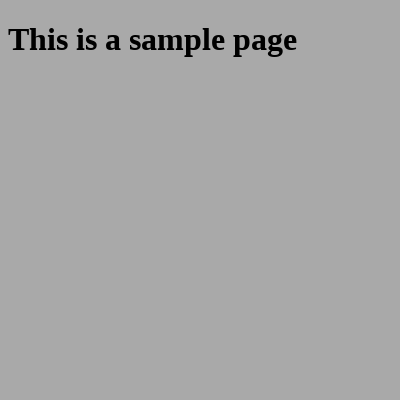

Closed new window
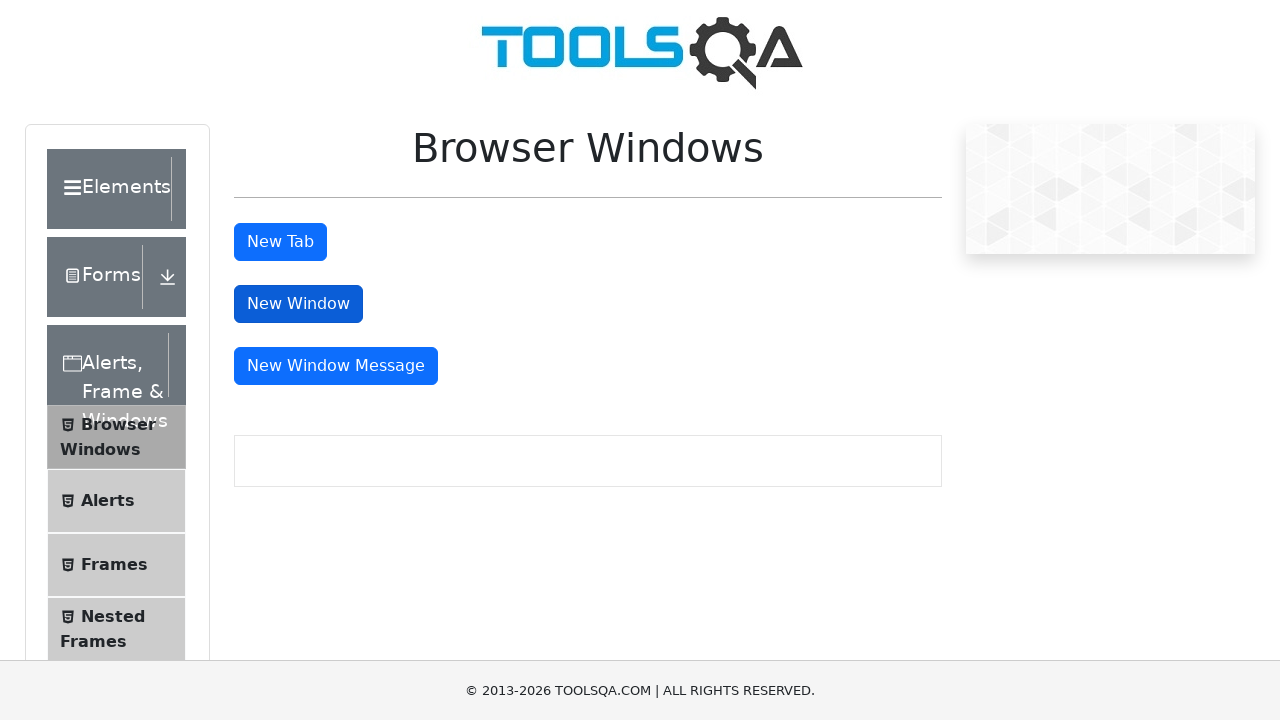

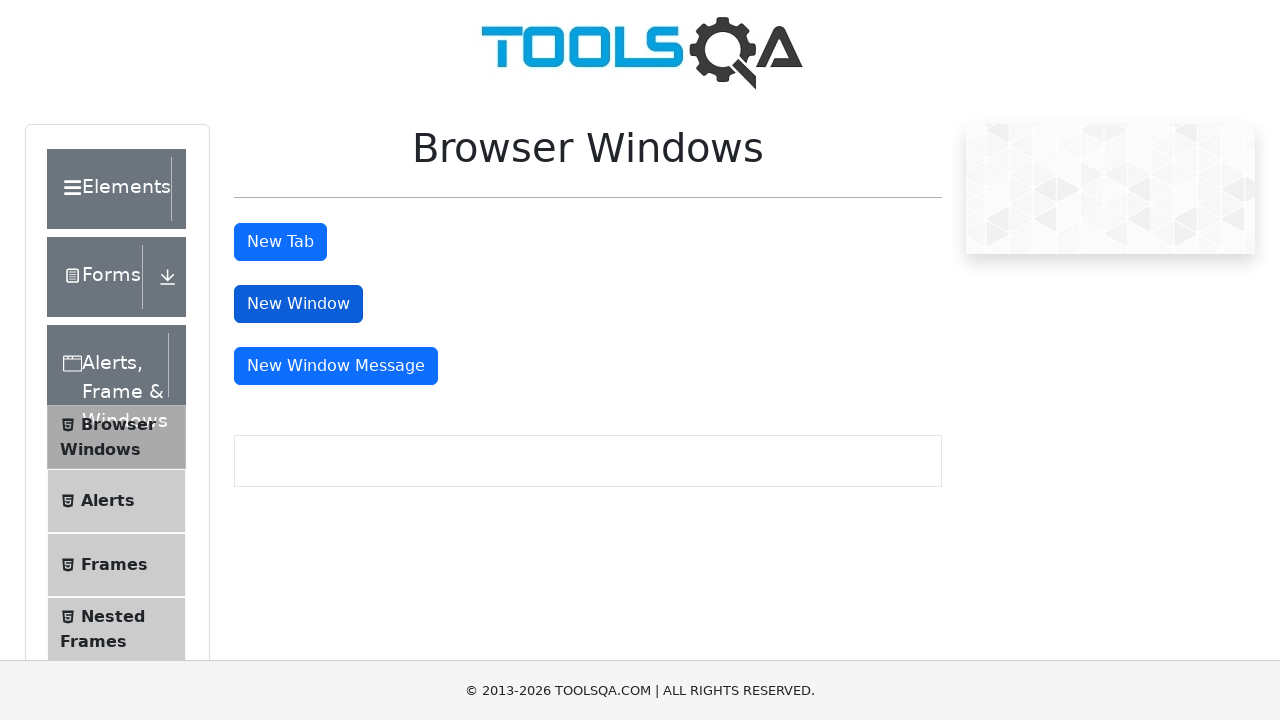